Tests a form interaction by reading a value from an element's attribute, calculating a mathematical result, filling in the answer, checking a checkbox, selecting a radio button, and submitting the form

Starting URL: http://suninjuly.github.io/get_attribute.html

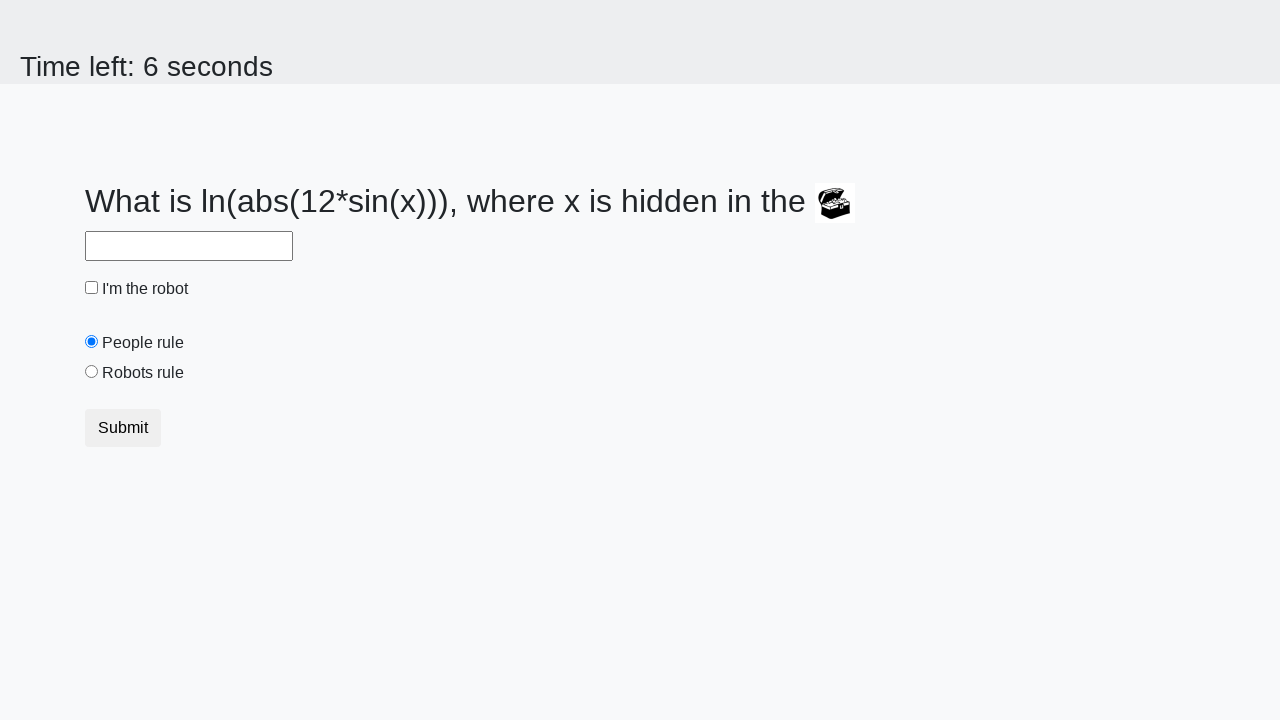

Retrieved 'valuex' attribute from treasure element
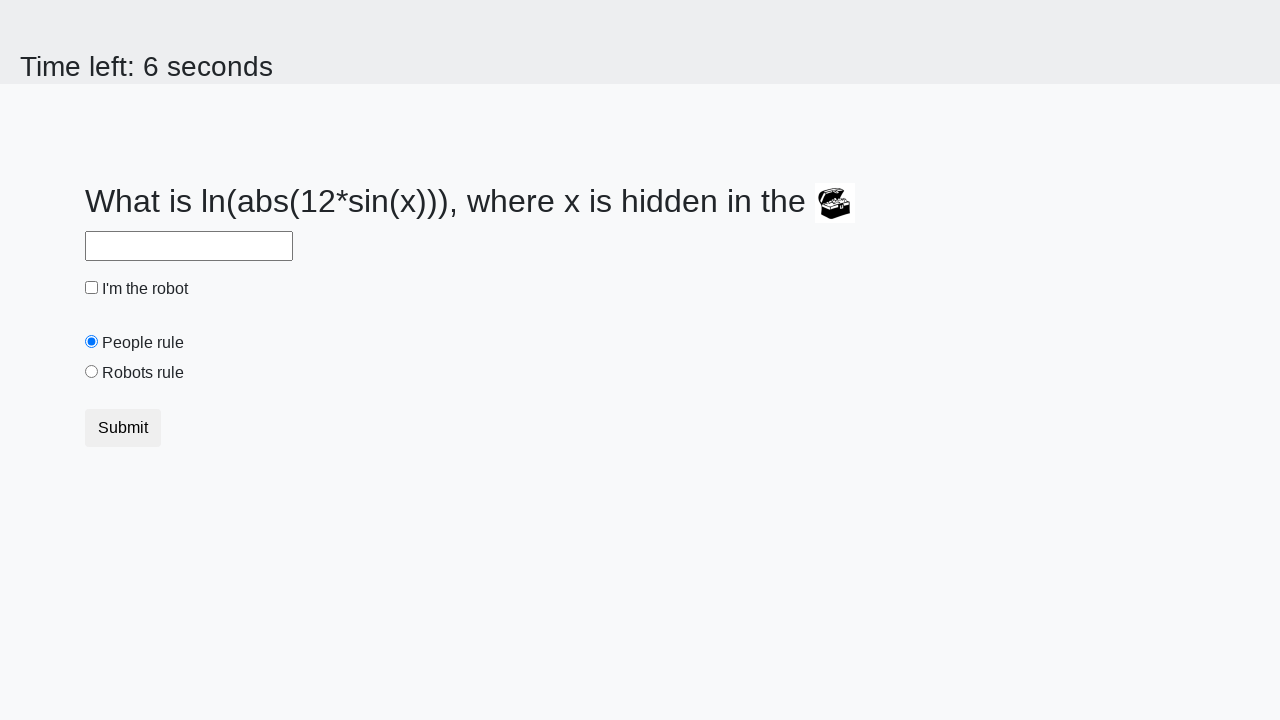

Calculated mathematical result: 0.24103810703892847
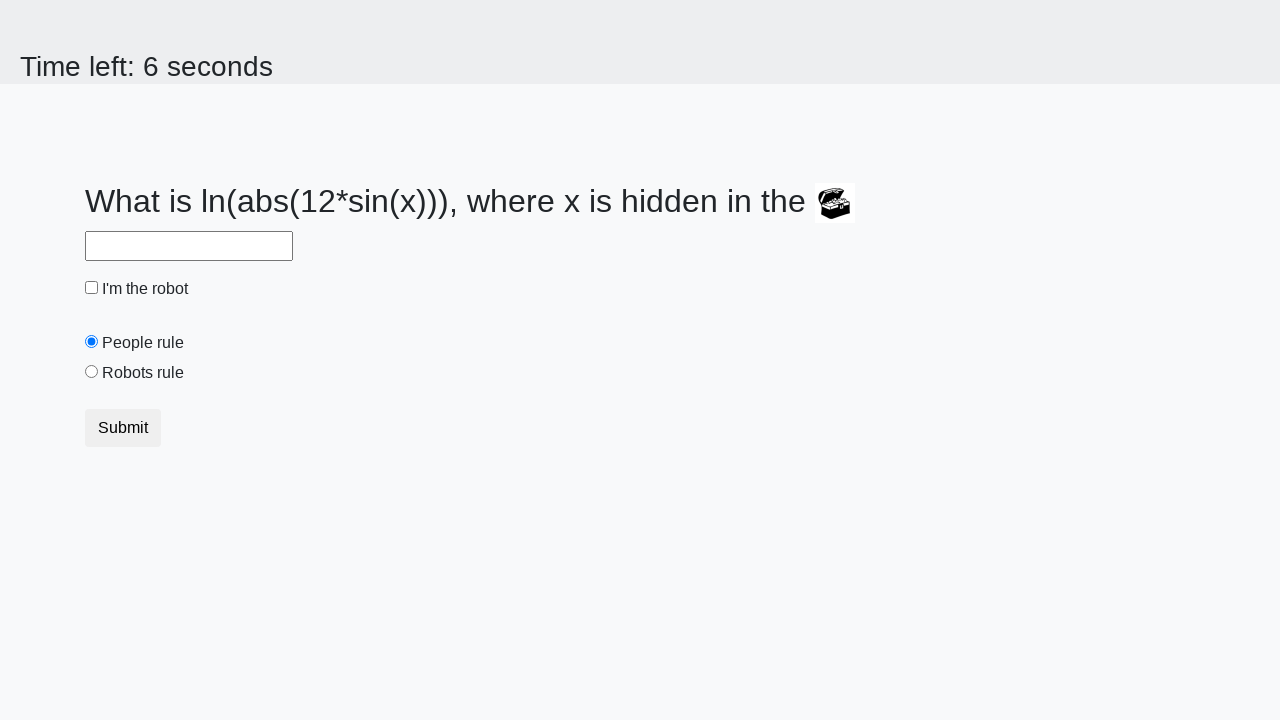

Filled answer field with calculated result on #answer
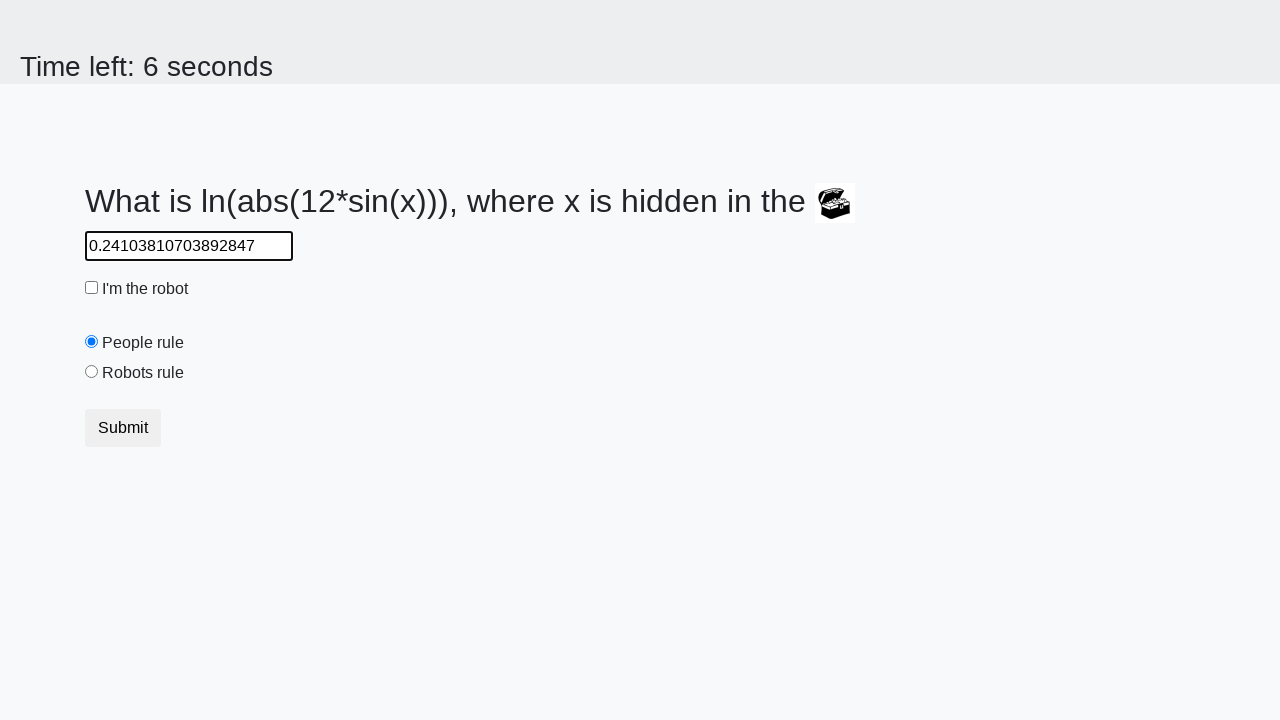

Checked the robot checkbox at (92, 288) on #robotCheckbox
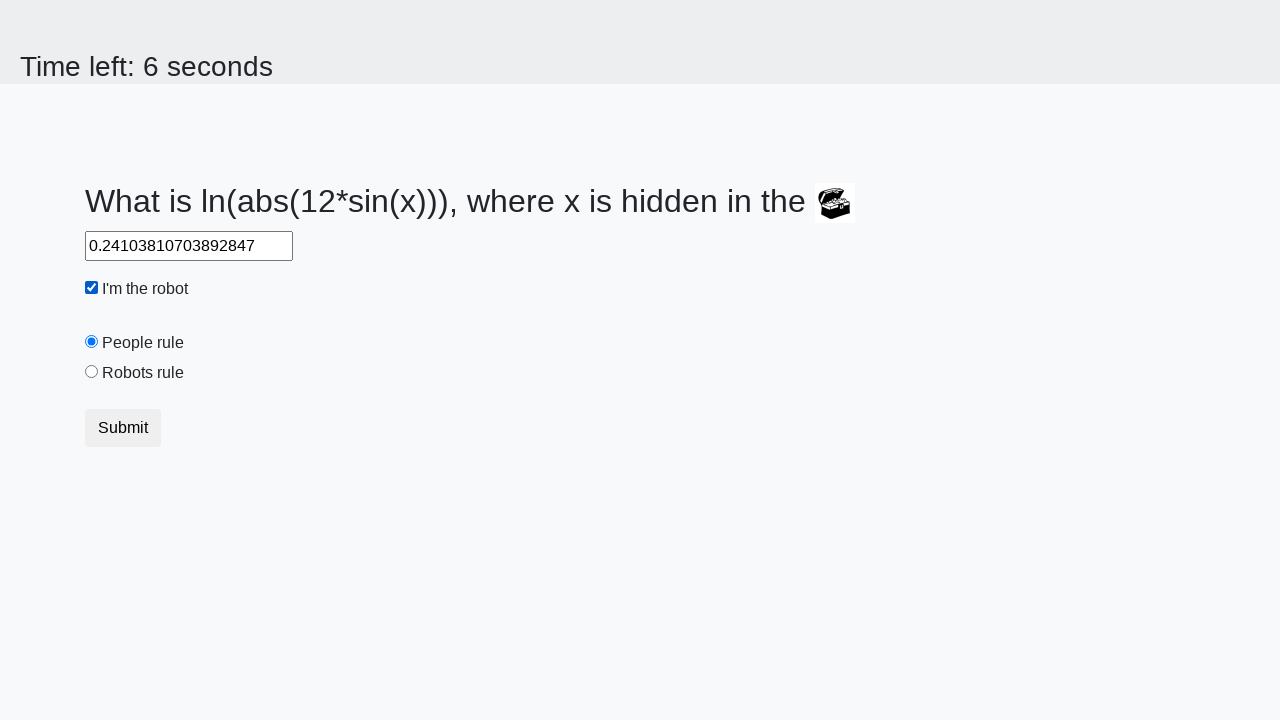

Selected 'robots rule' radio button at (92, 372) on #robotsRule
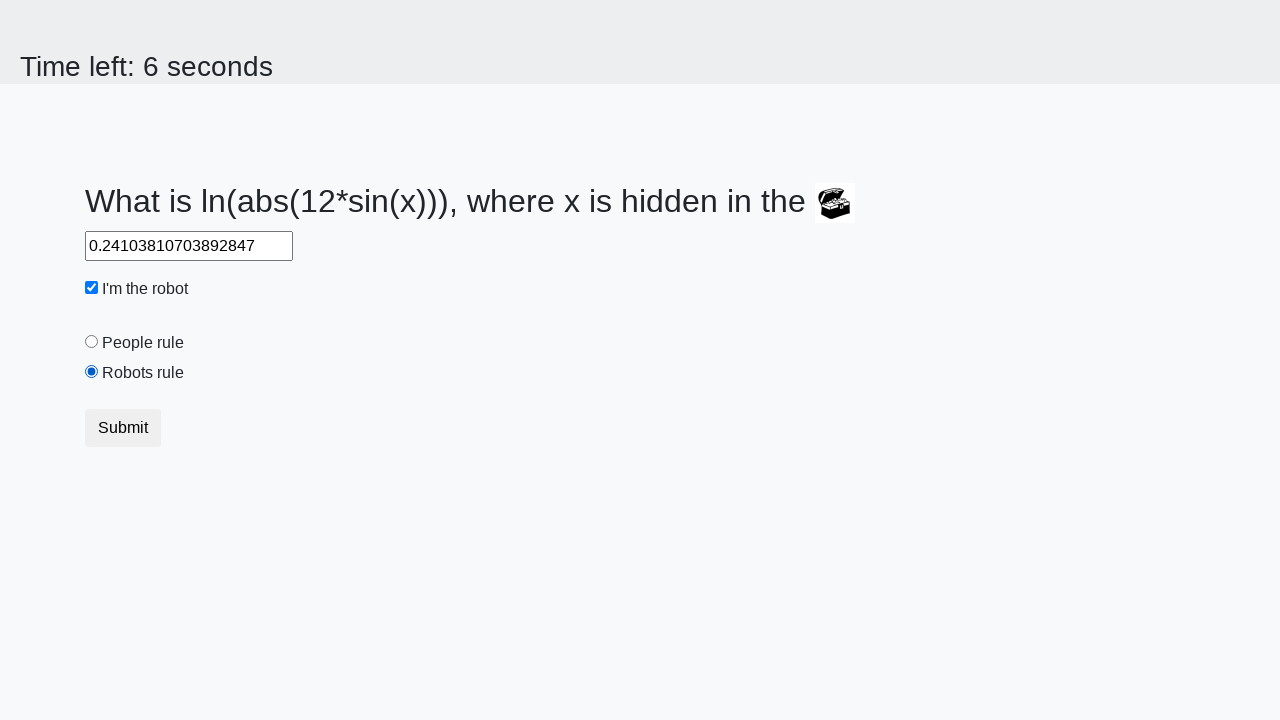

Clicked submit button to complete form at (123, 428) on button.btn
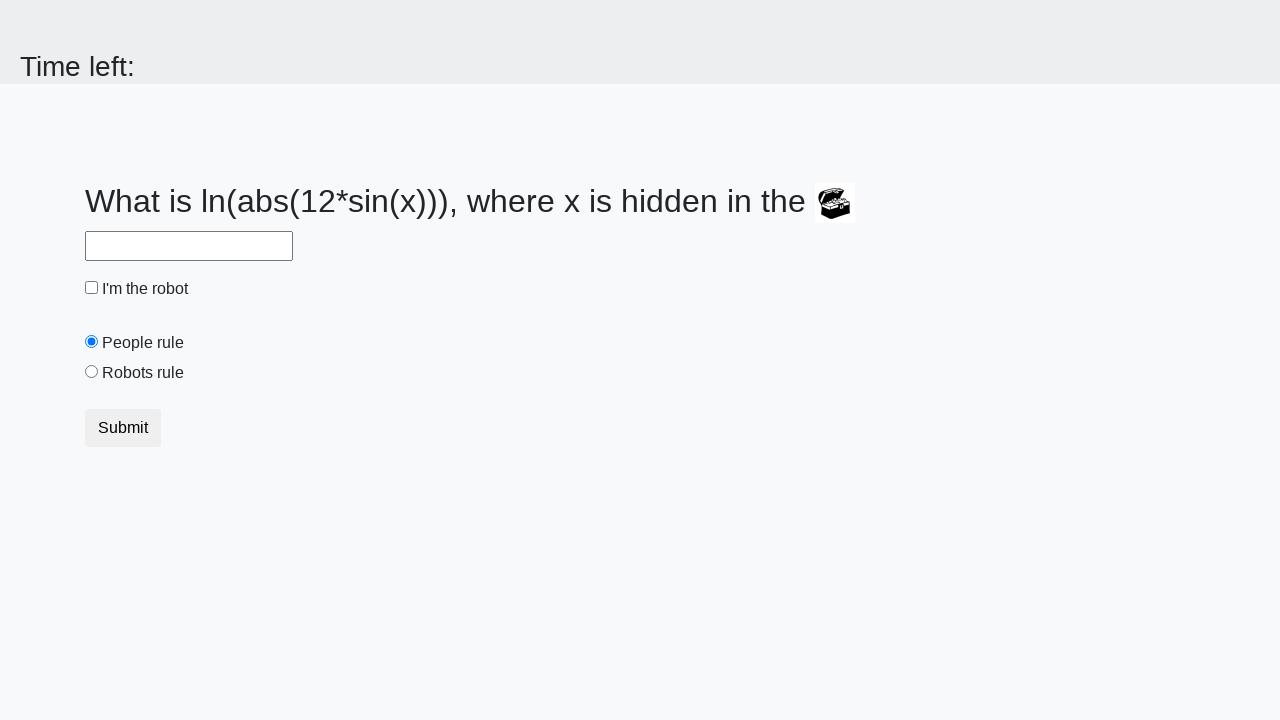

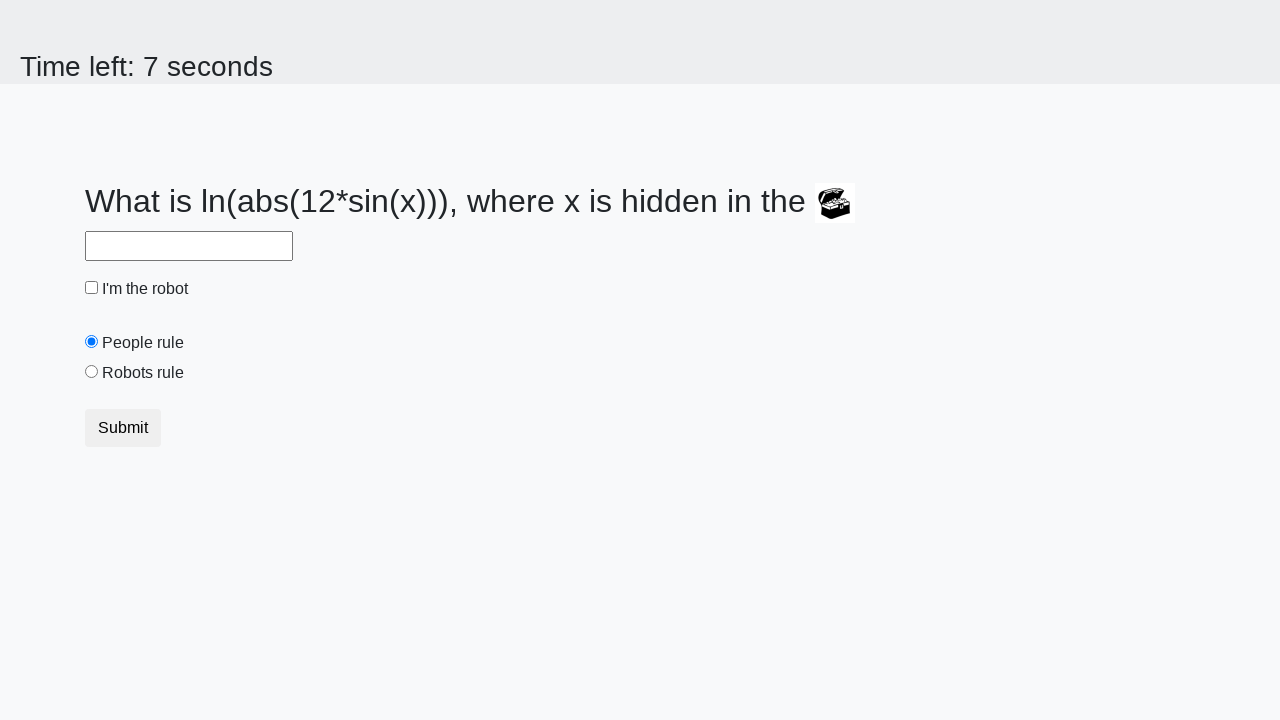